Tests window and tab handling functionality by opening new windows/tabs, navigating within them, and switching back to the original window

Starting URL: https://rahulshettyacademy.com/AutomationPractice/

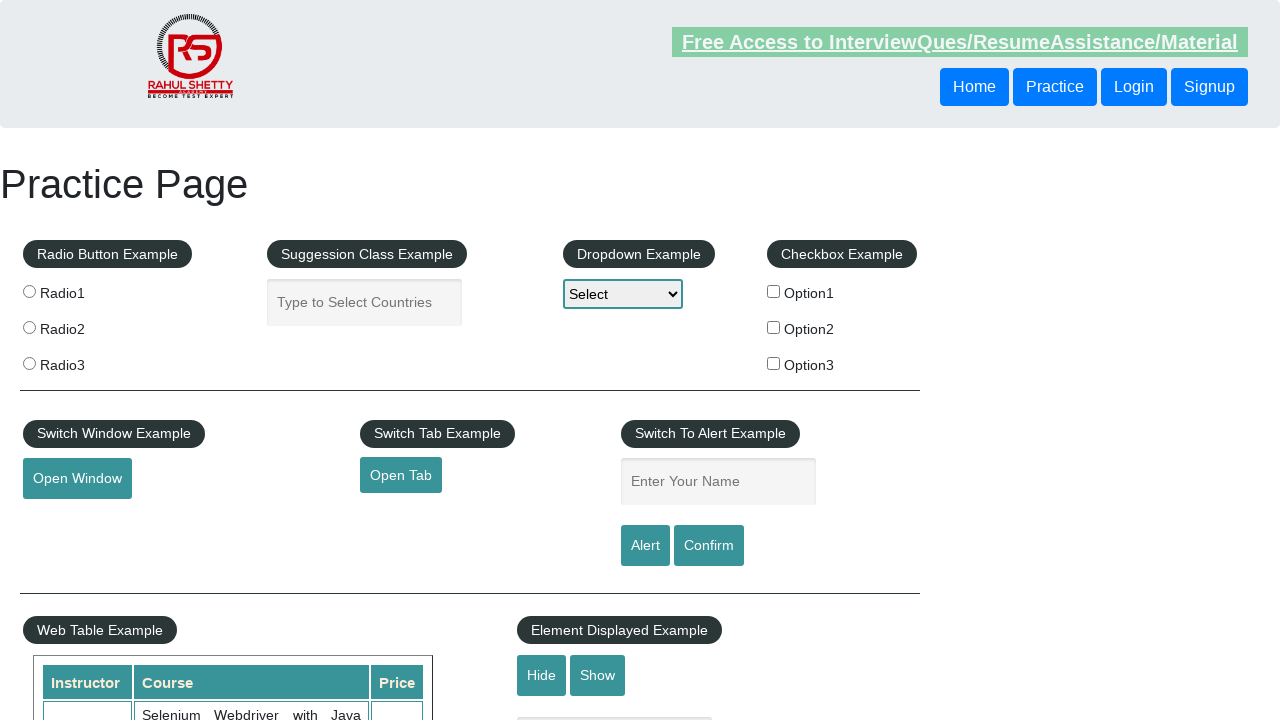

Scrolled down 200 pixels to view buttons
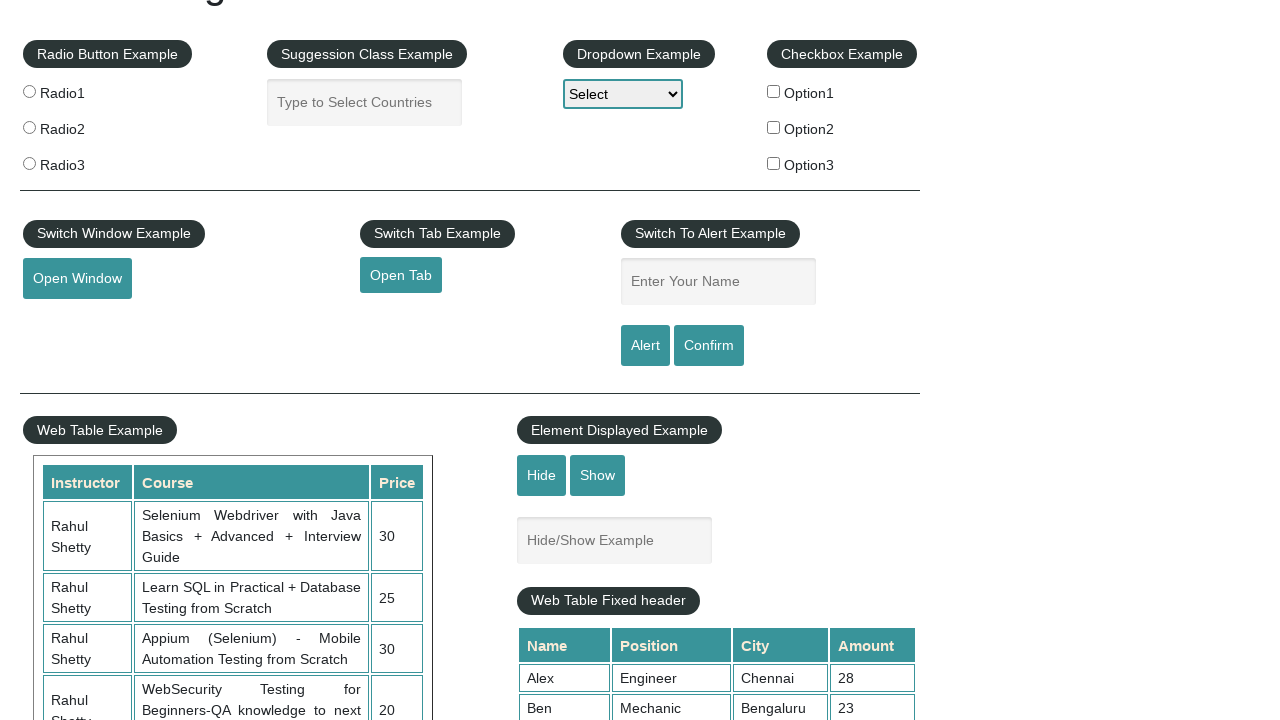

Clicked 'Open Window' button to open a new window at (77, 279) on #openwindow
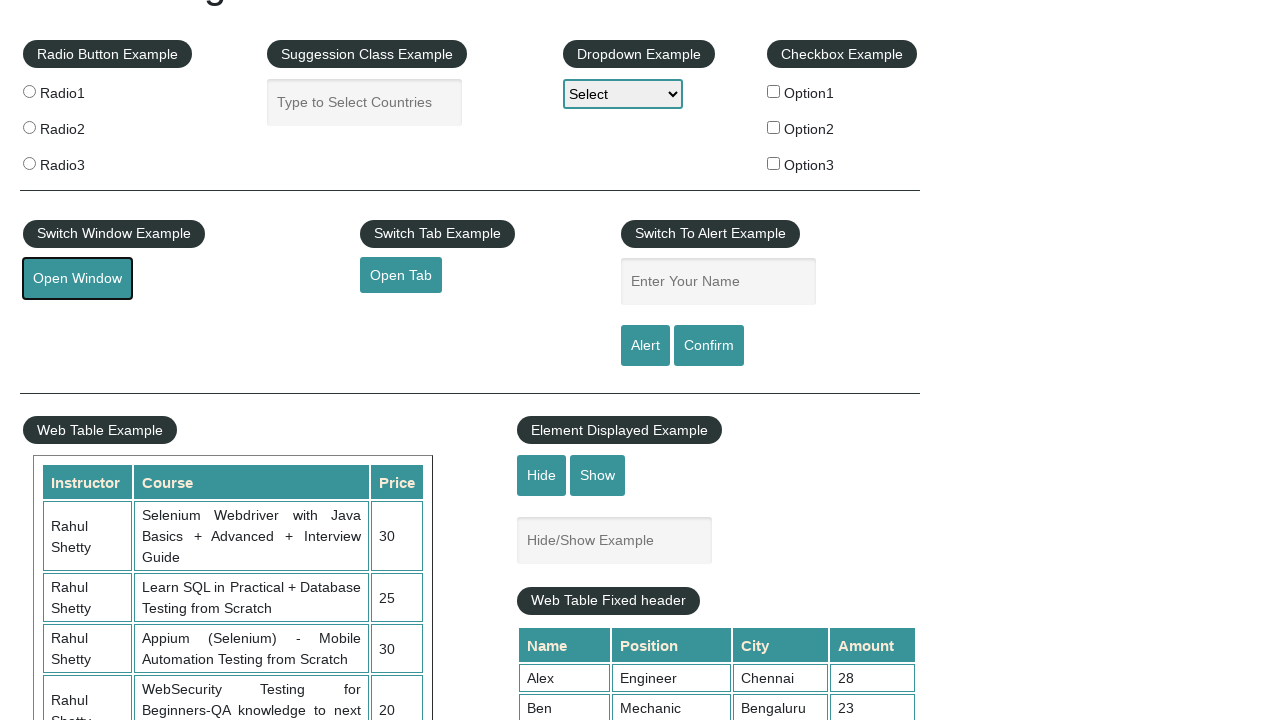

New window opened and captured
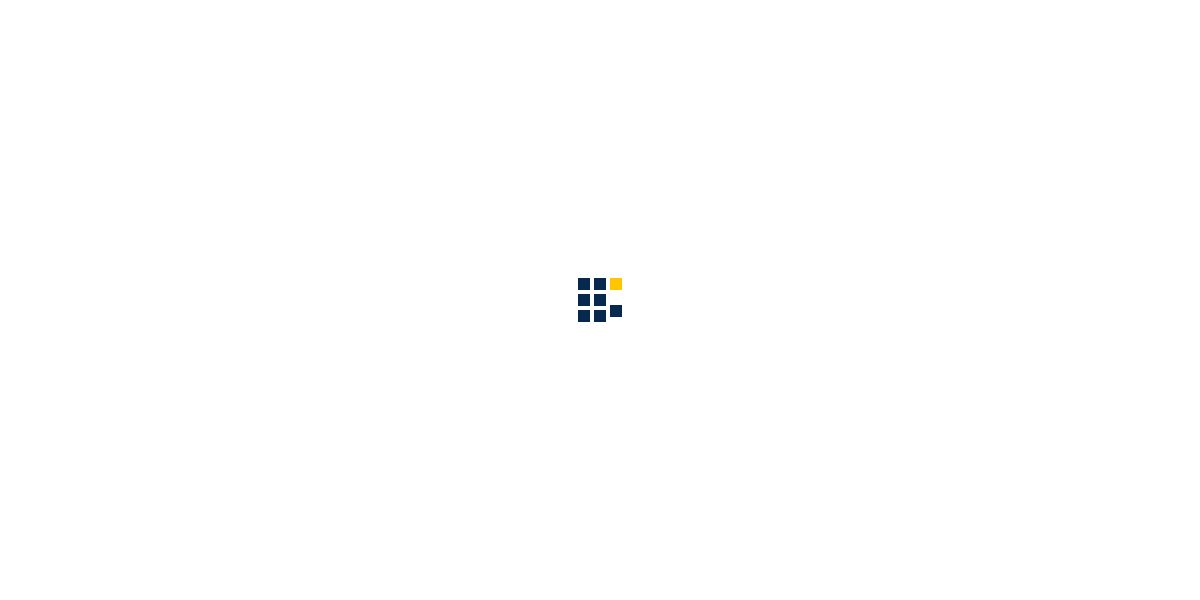

Clicked 'Contact Us' link in the new window at (946, 36) on (//a[@href='contactus.html'])[1]
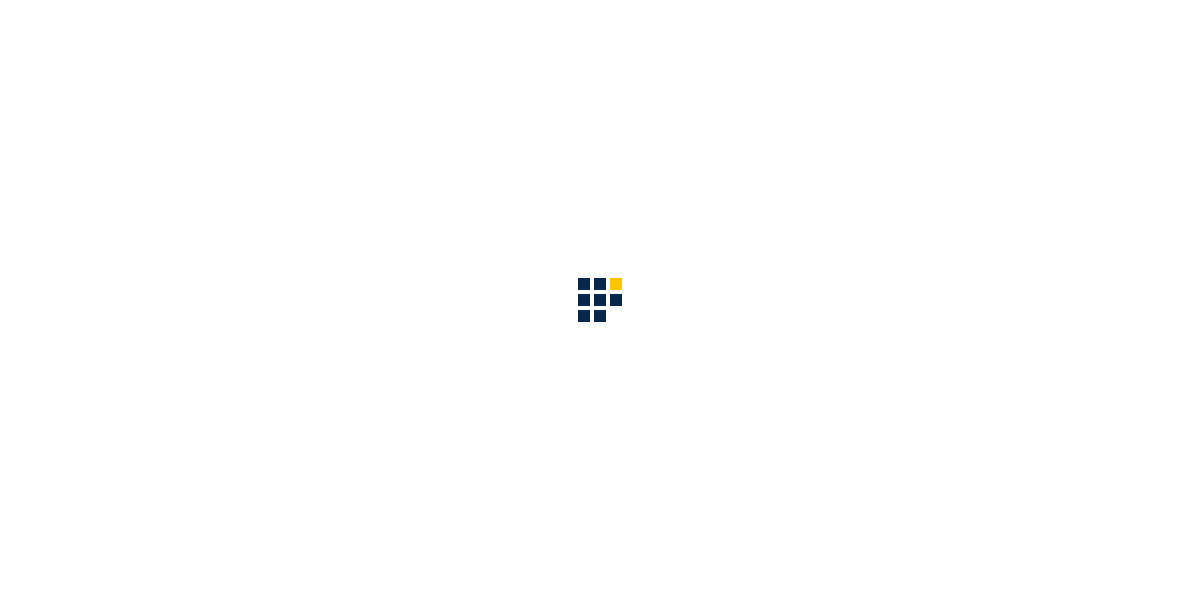

Closed the new window
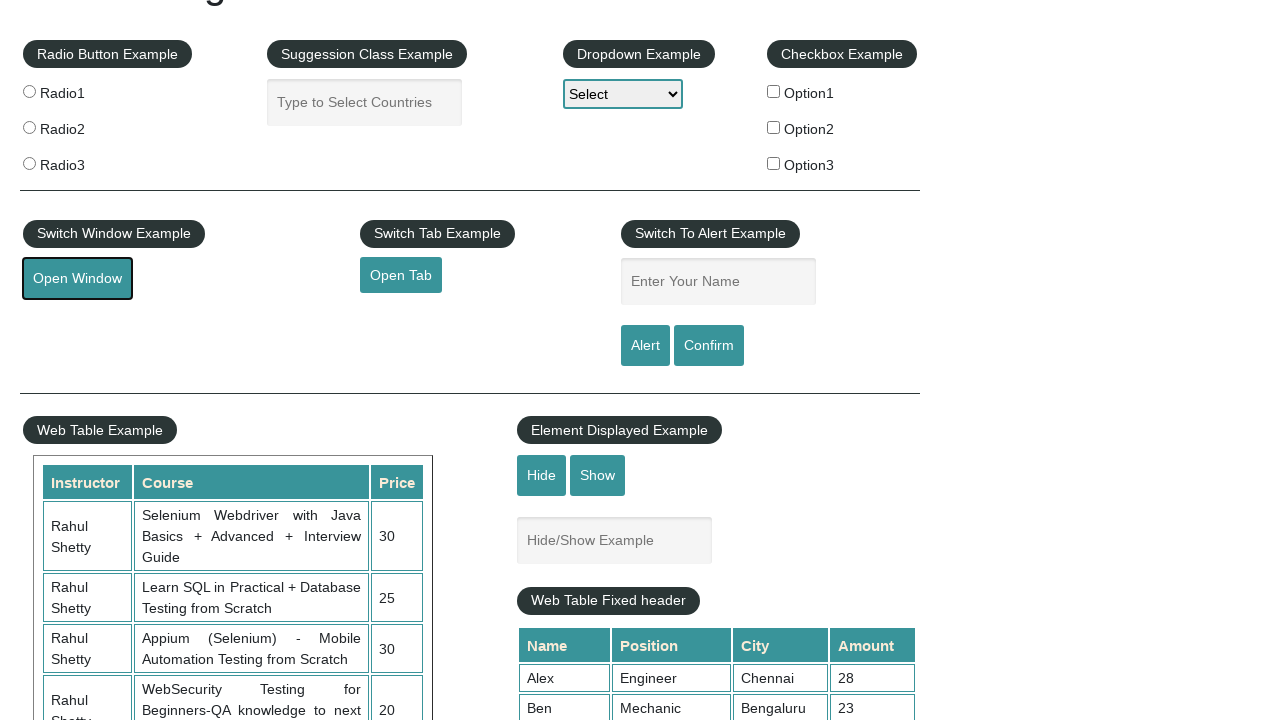

Clicked button to open a new tab at (401, 275) on a.btn-style.class1.class2
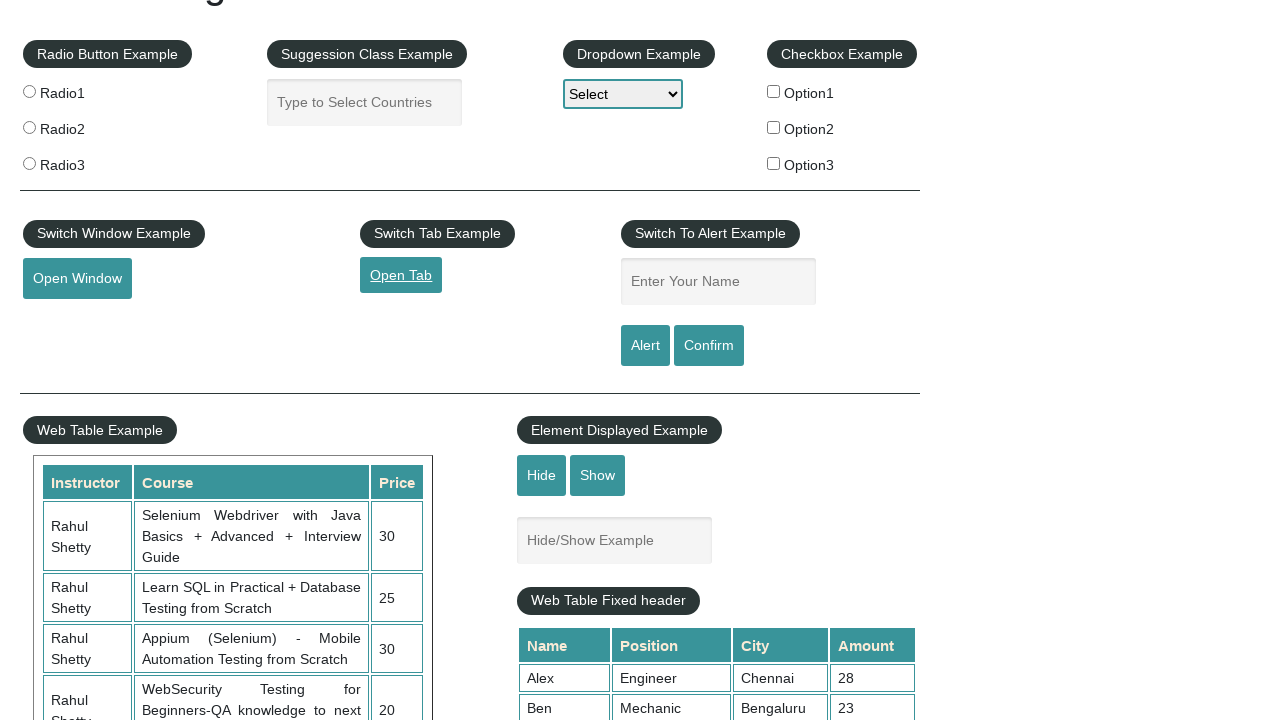

New tab opened and captured
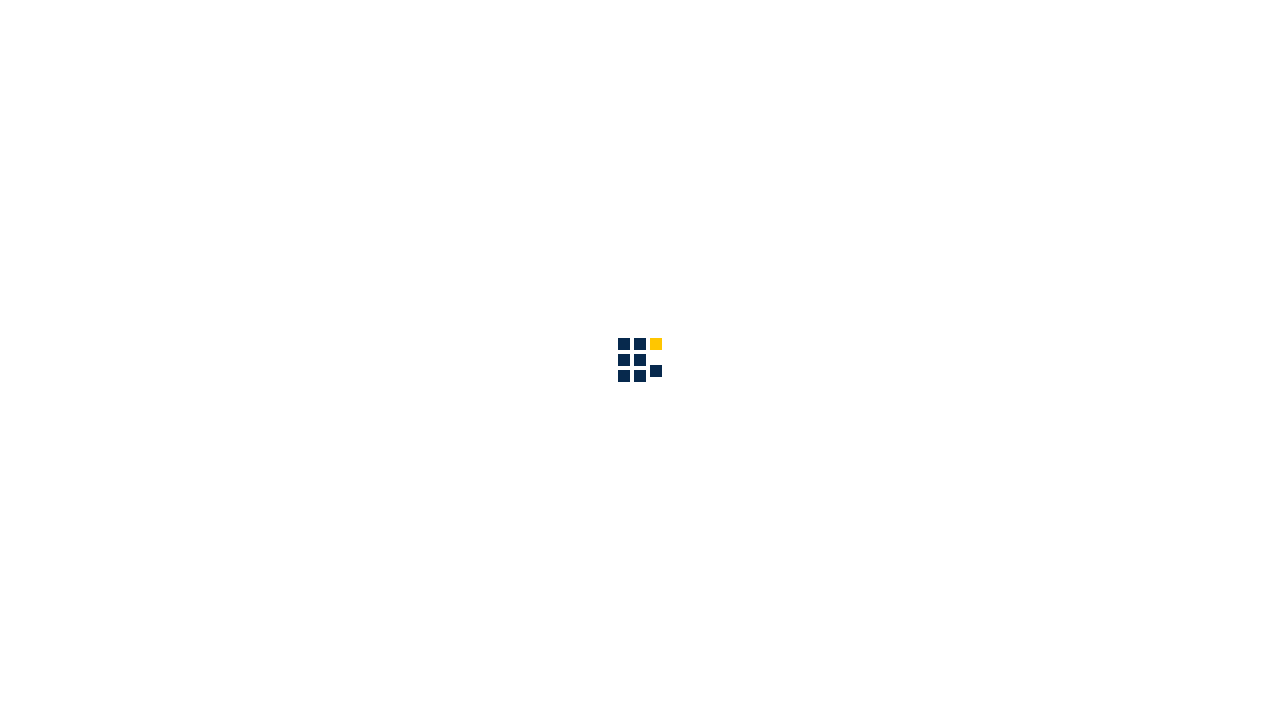

Waited for 'Courses' link to be visible in the new tab
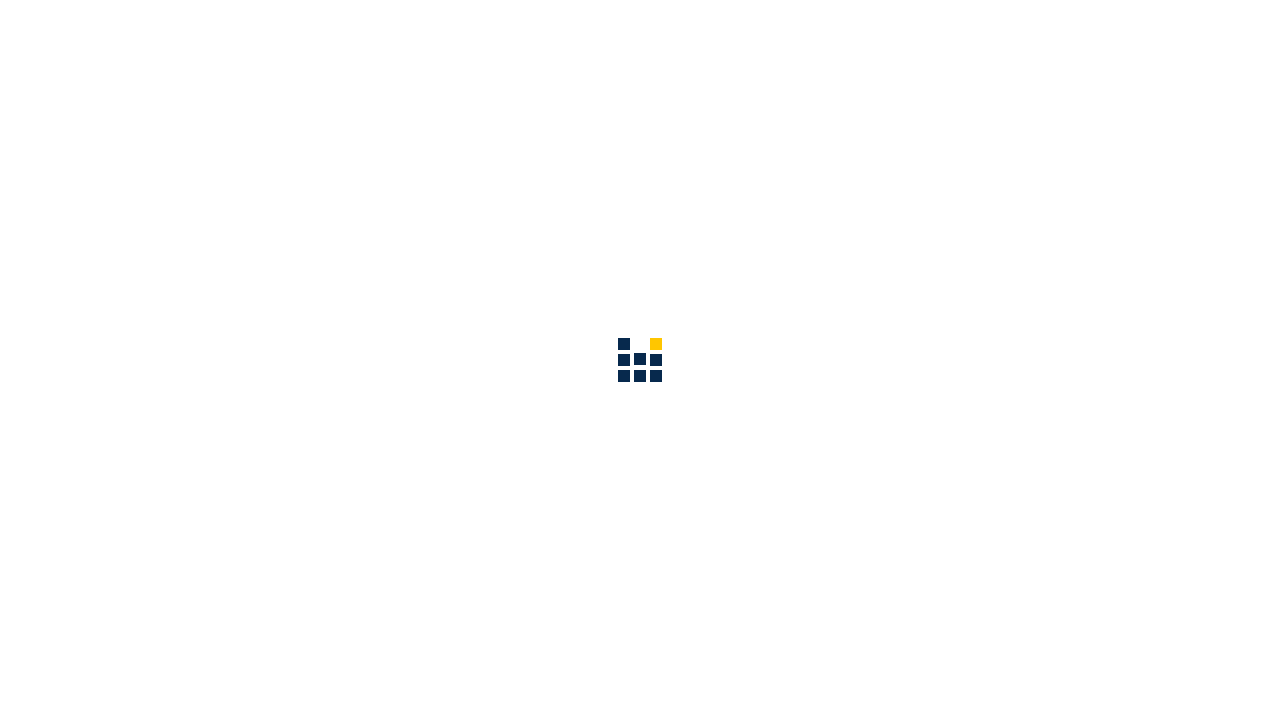

Clicked 'Courses' link in the new tab at (663, 36) on xpath=//li[@class='nav-item']//a[normalize-space()='Courses']
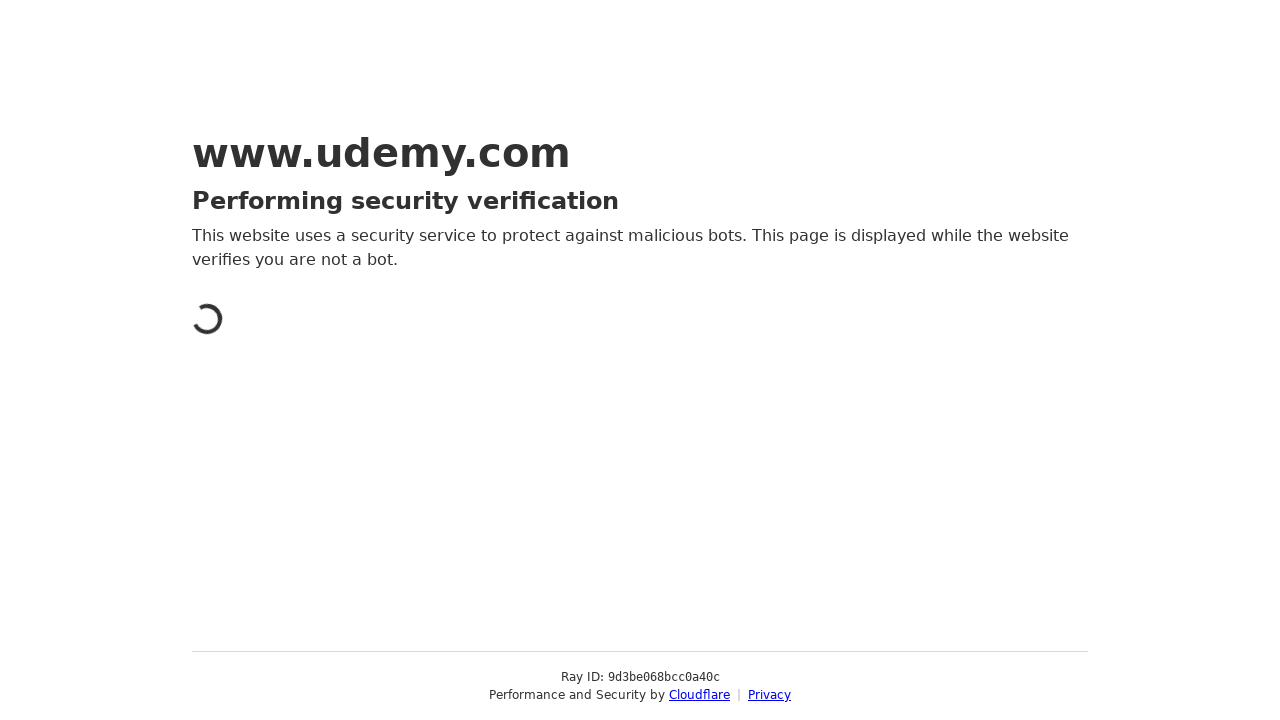

Closed the new tab
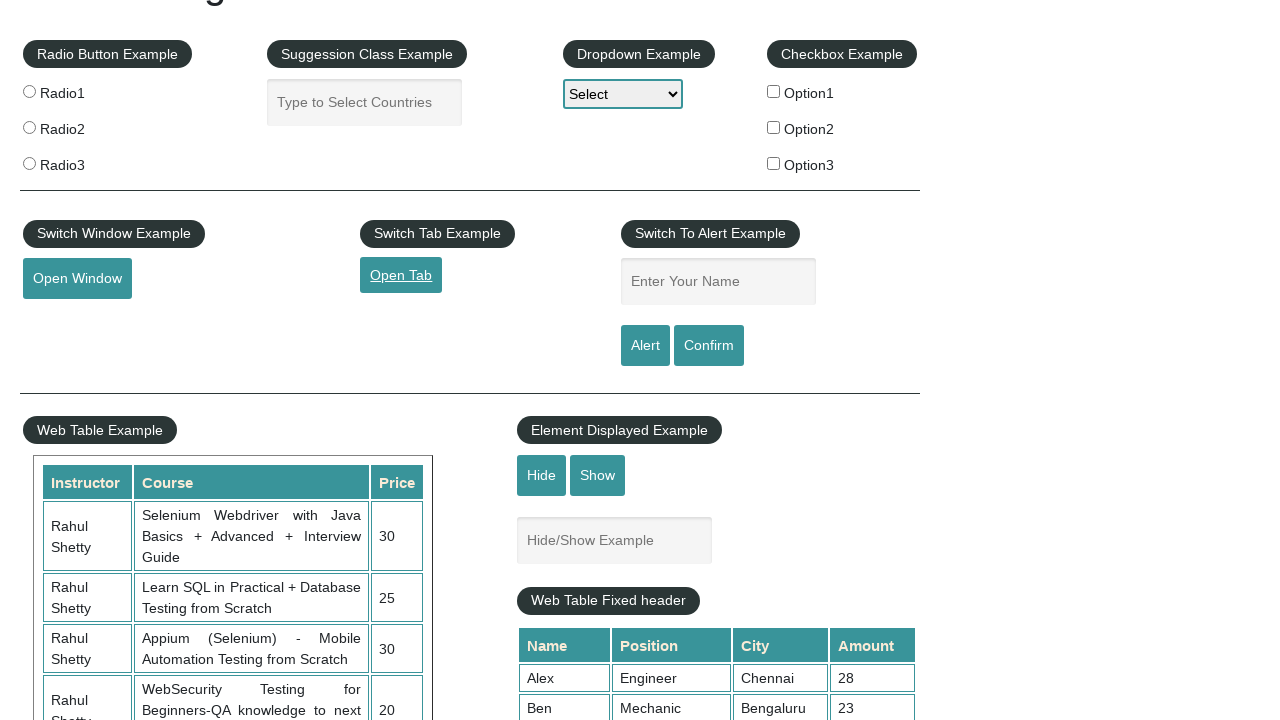

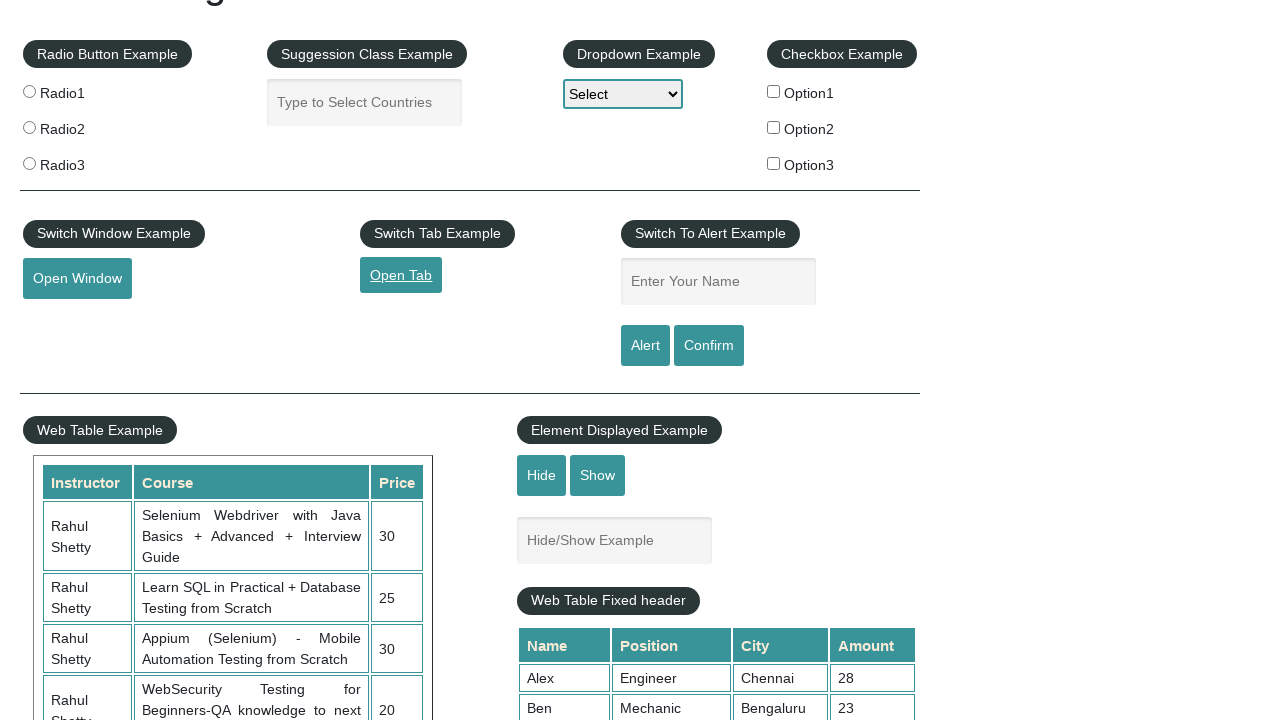